Tests book review submission functionality by navigating to a book, clicking on reviews tab, rating it 5 stars, and submitting a review with name and email

Starting URL: http://practice.automationtesting.in/

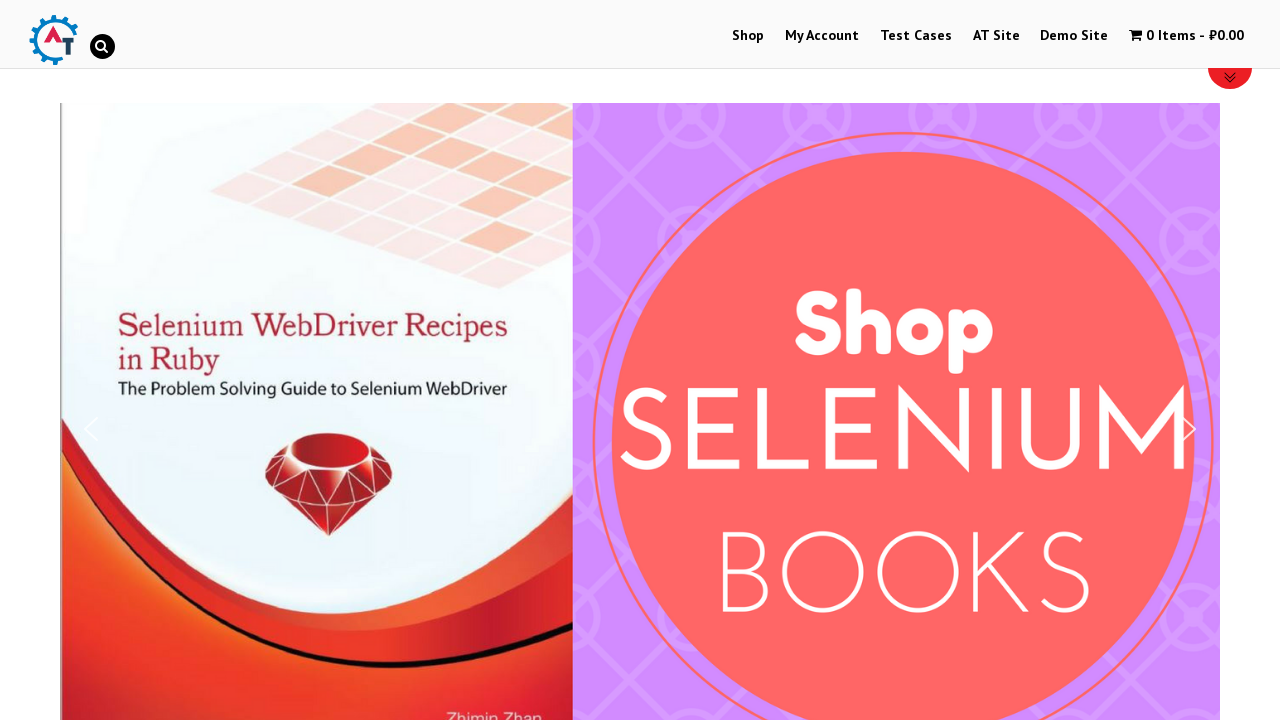

Scrolled down 600 pixels to view book listings
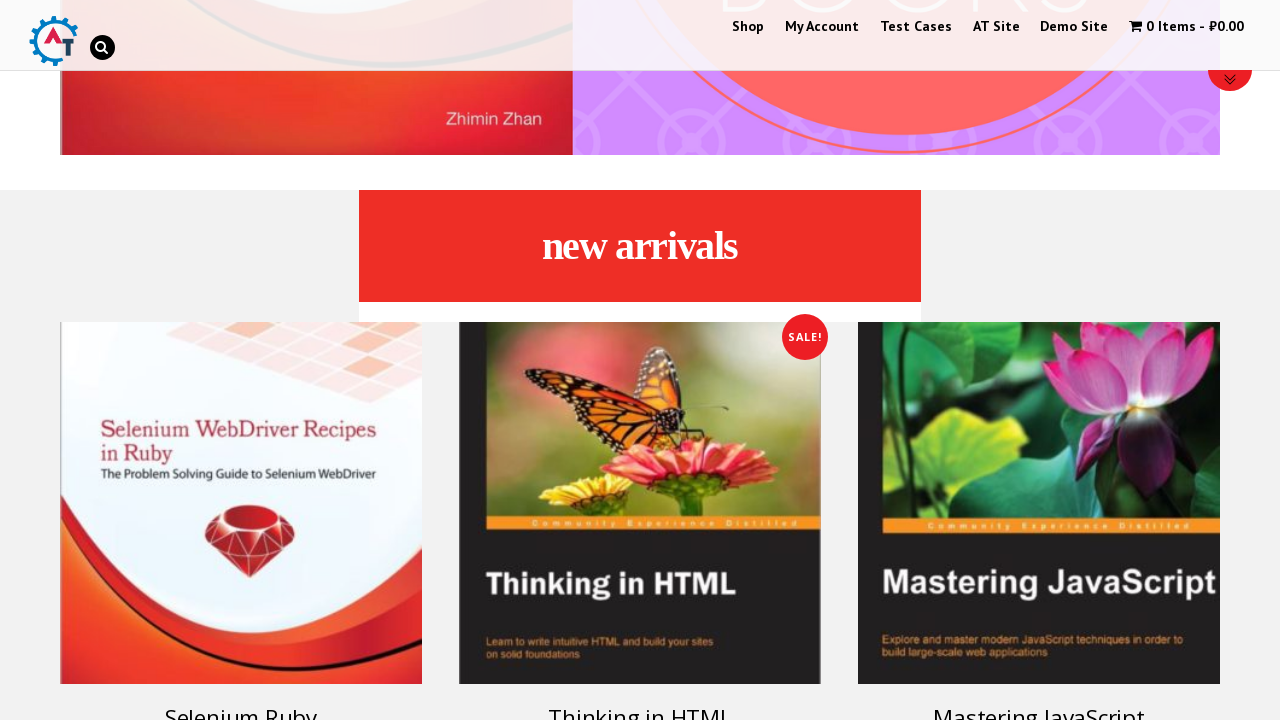

Clicked on 'Selenium Ruby' book title to open book details at (241, 702) on .post-160 h3
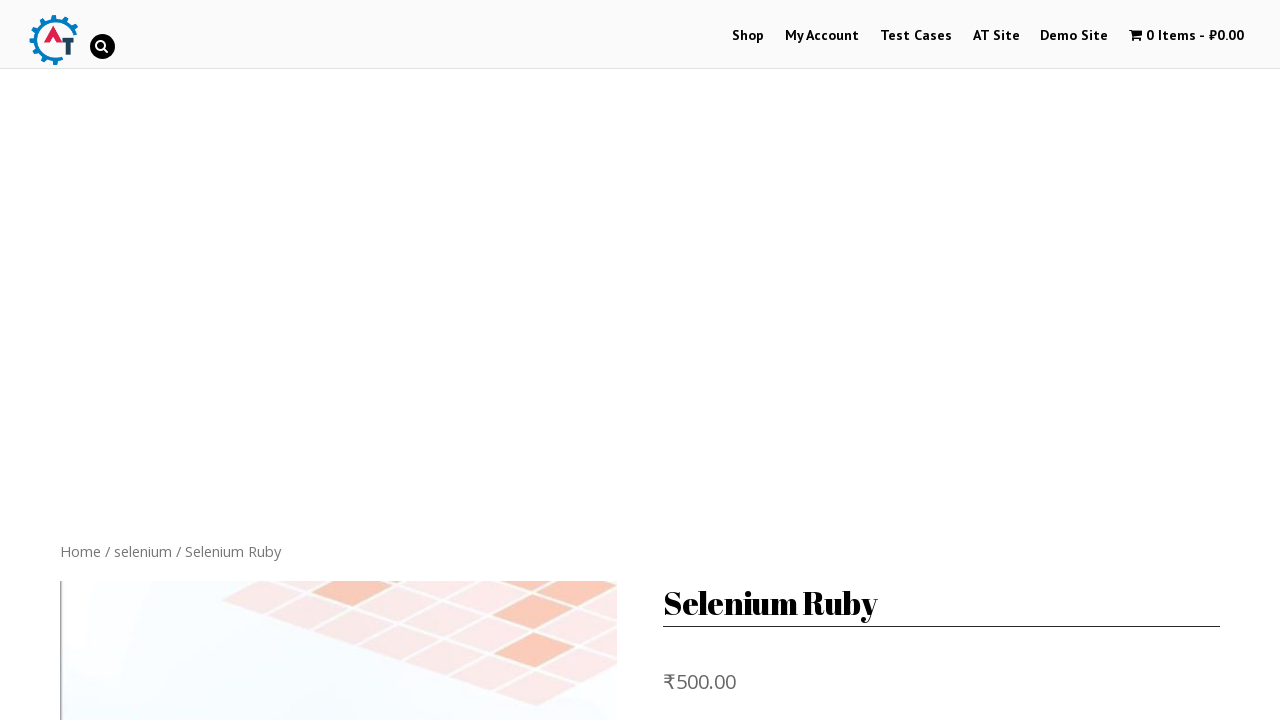

Clicked on REVIEWS tab to view review submission form at (309, 360) on .reviews_tab > a
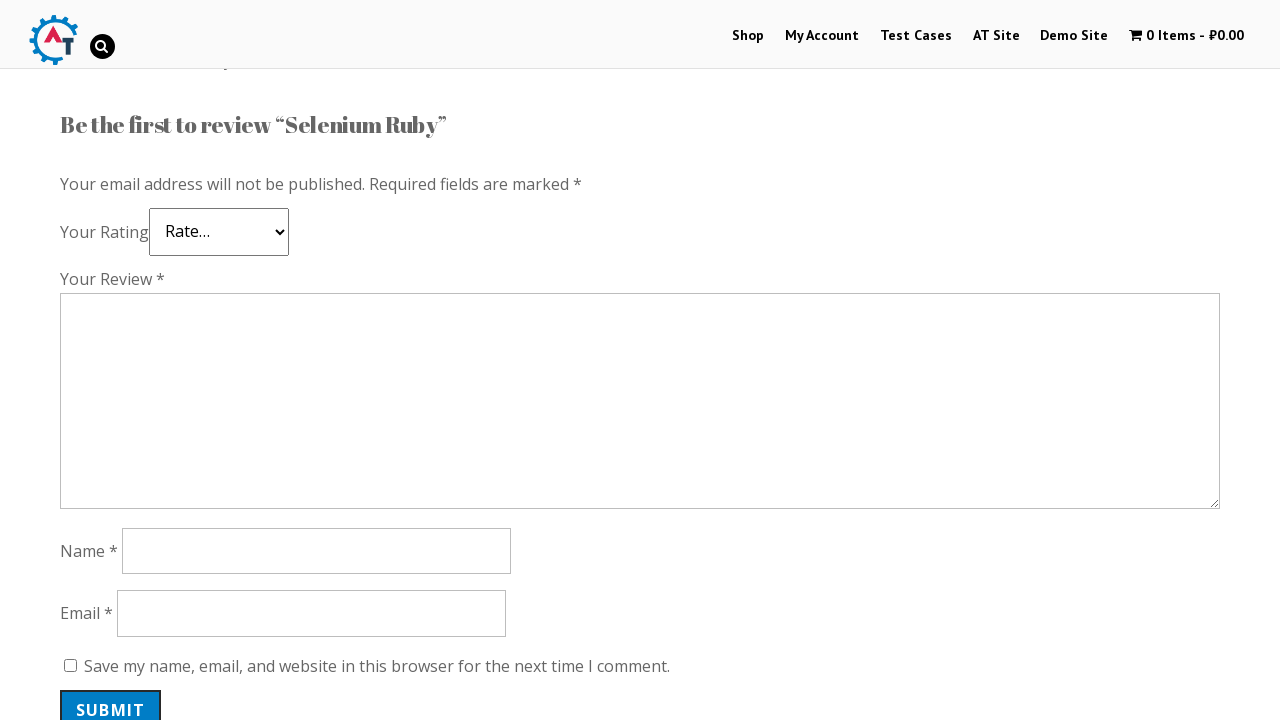

Clicked on 1st star for rating at (68, 244) on span .star-1
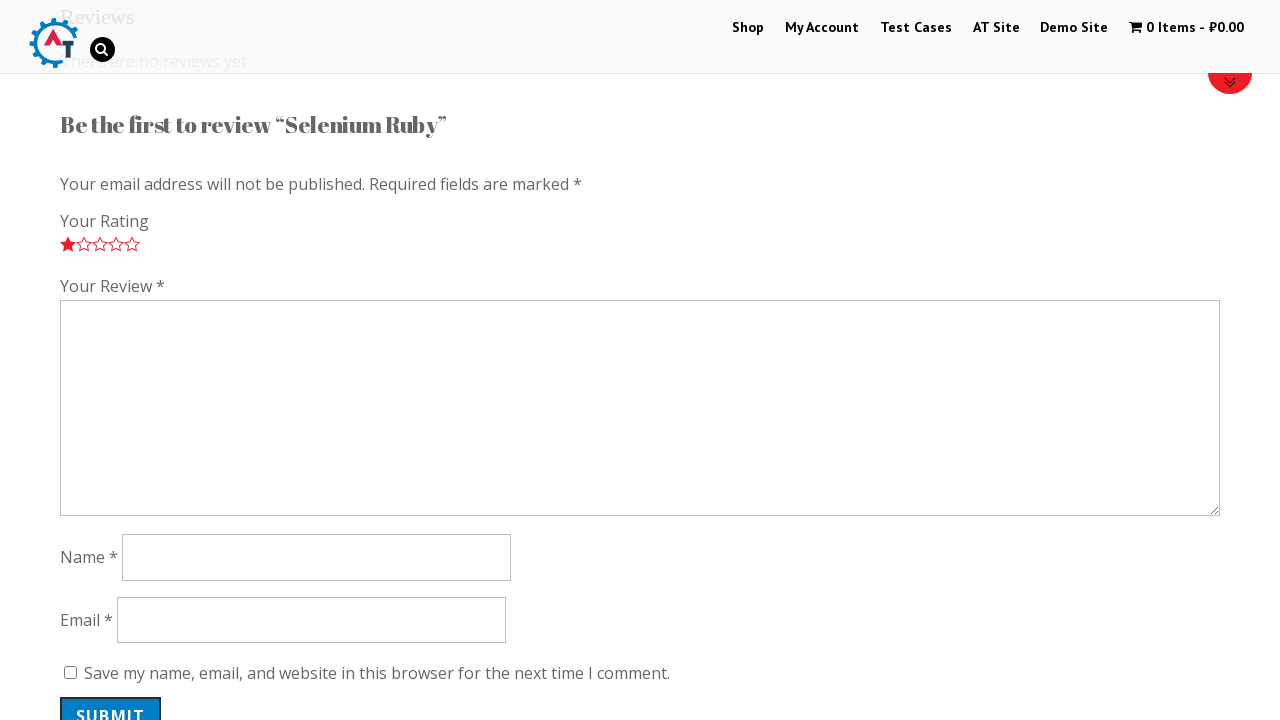

Clicked on 2nd star for rating at (84, 244) on span .star-2
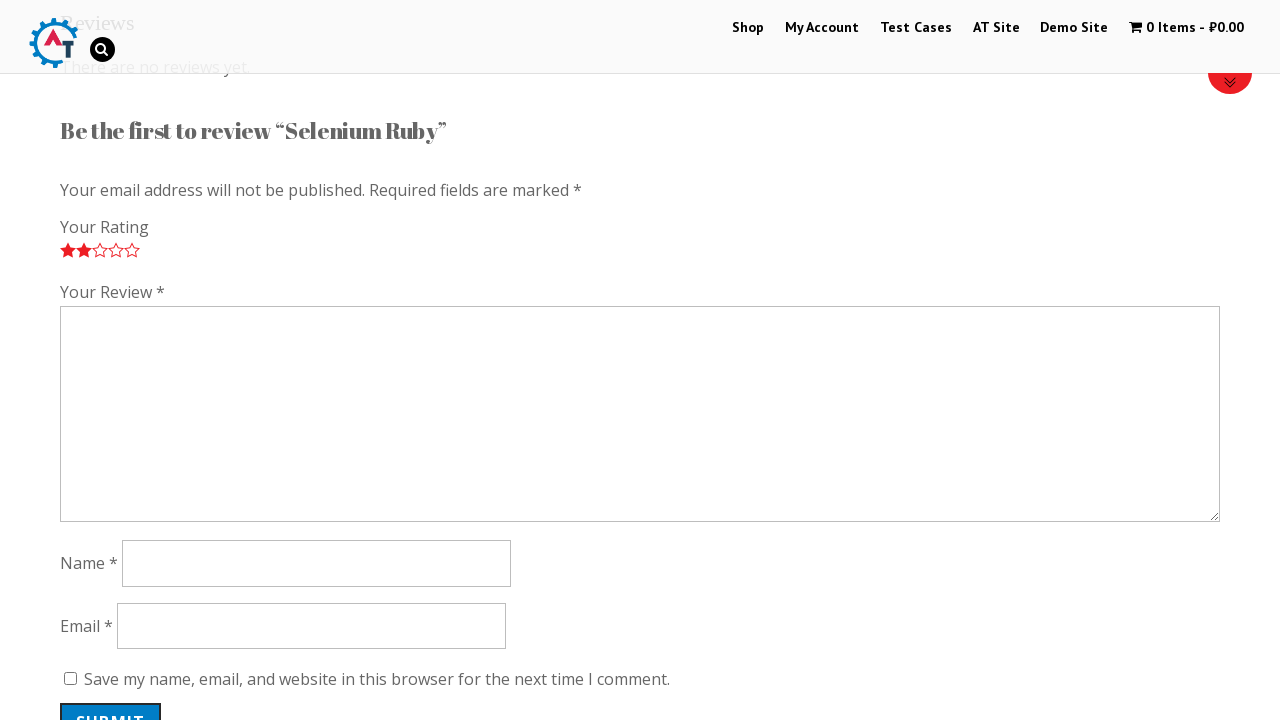

Clicked on 3rd star for rating at (100, 250) on span .star-3
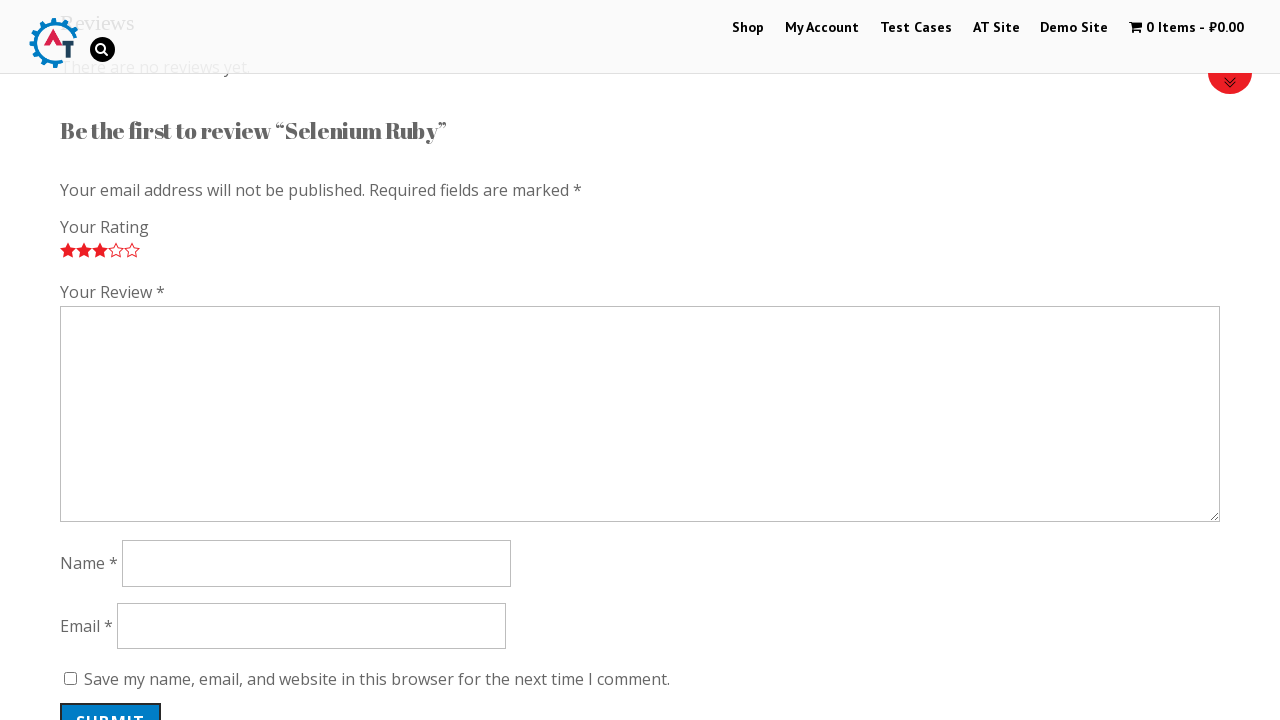

Clicked on 4th star for rating at (116, 250) on span .star-4
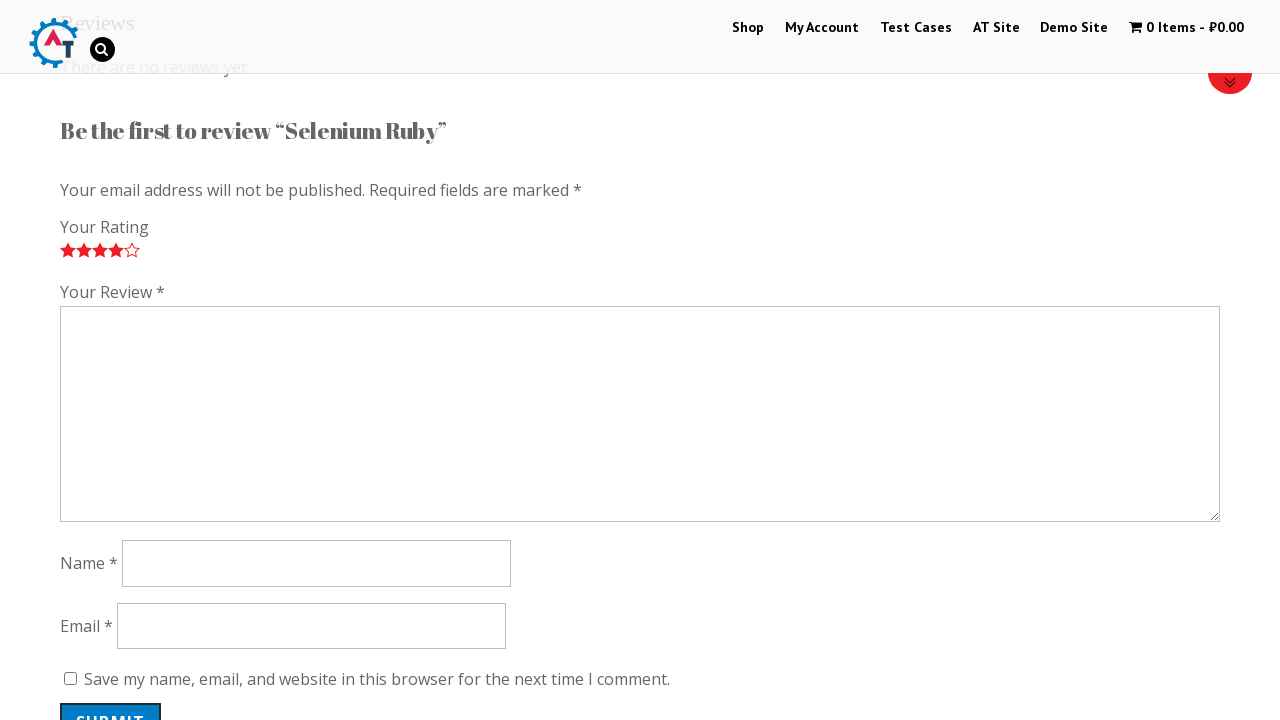

Clicked on 5th star to set 5-star rating at (132, 250) on span .star-5
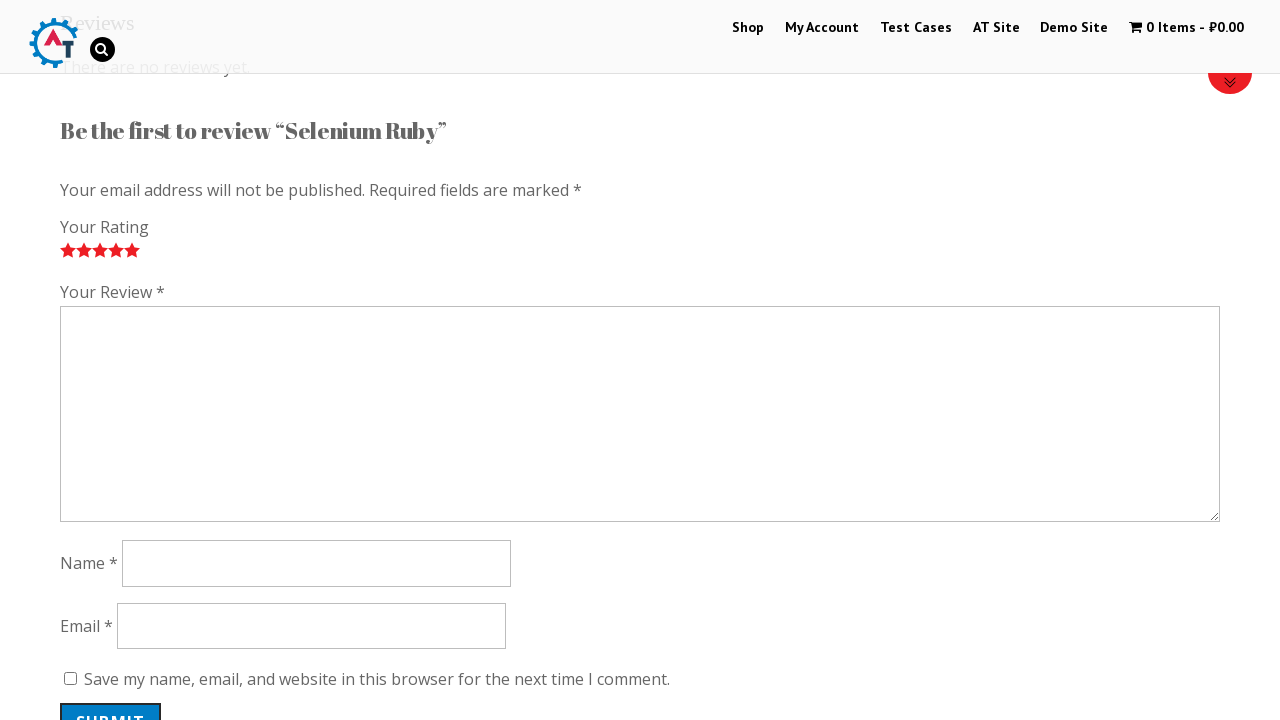

Filled review comment field with 'Nice book!' on #comment
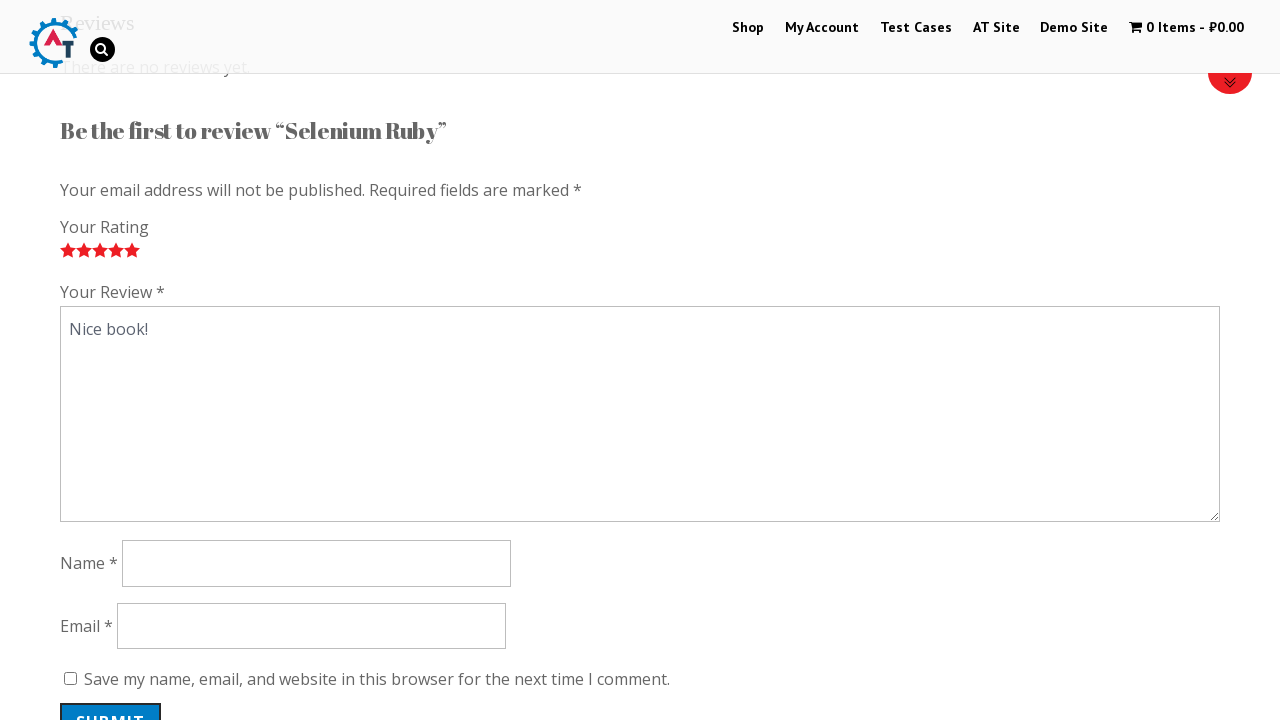

Filled name field with 'Ivan Petrov' on #author
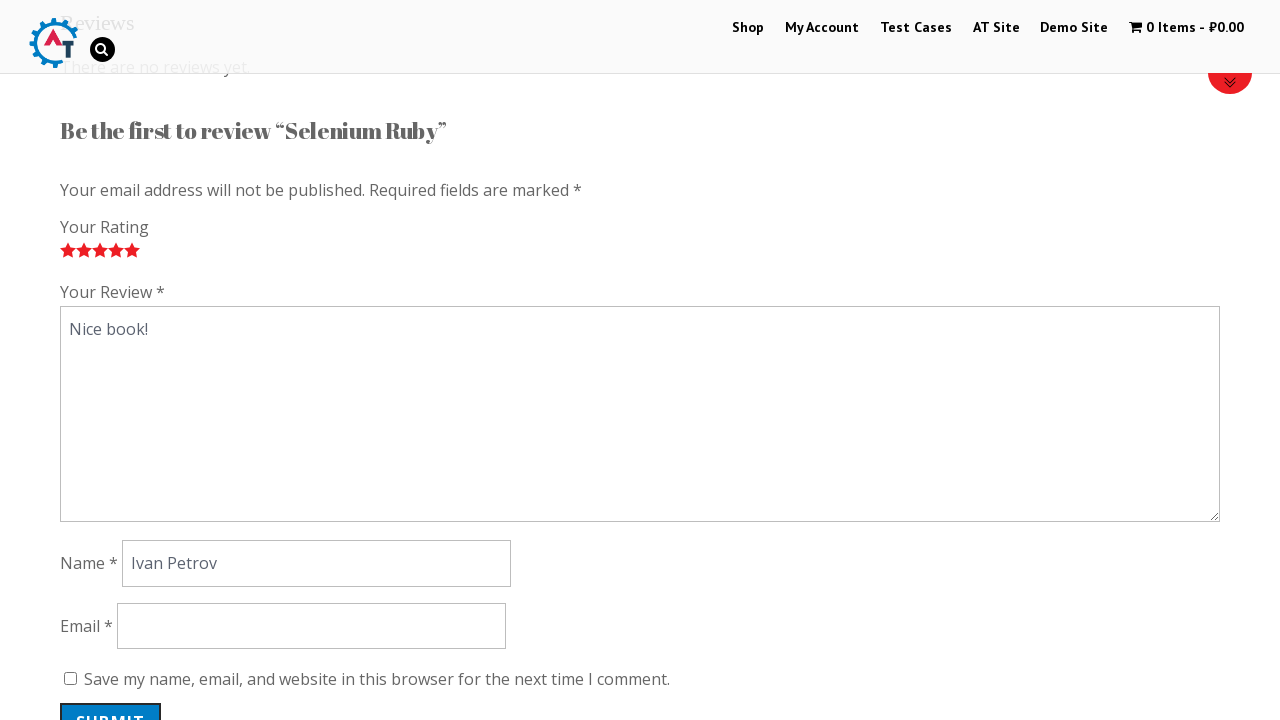

Filled email field with 'ivapet70@gmail.com' on #email
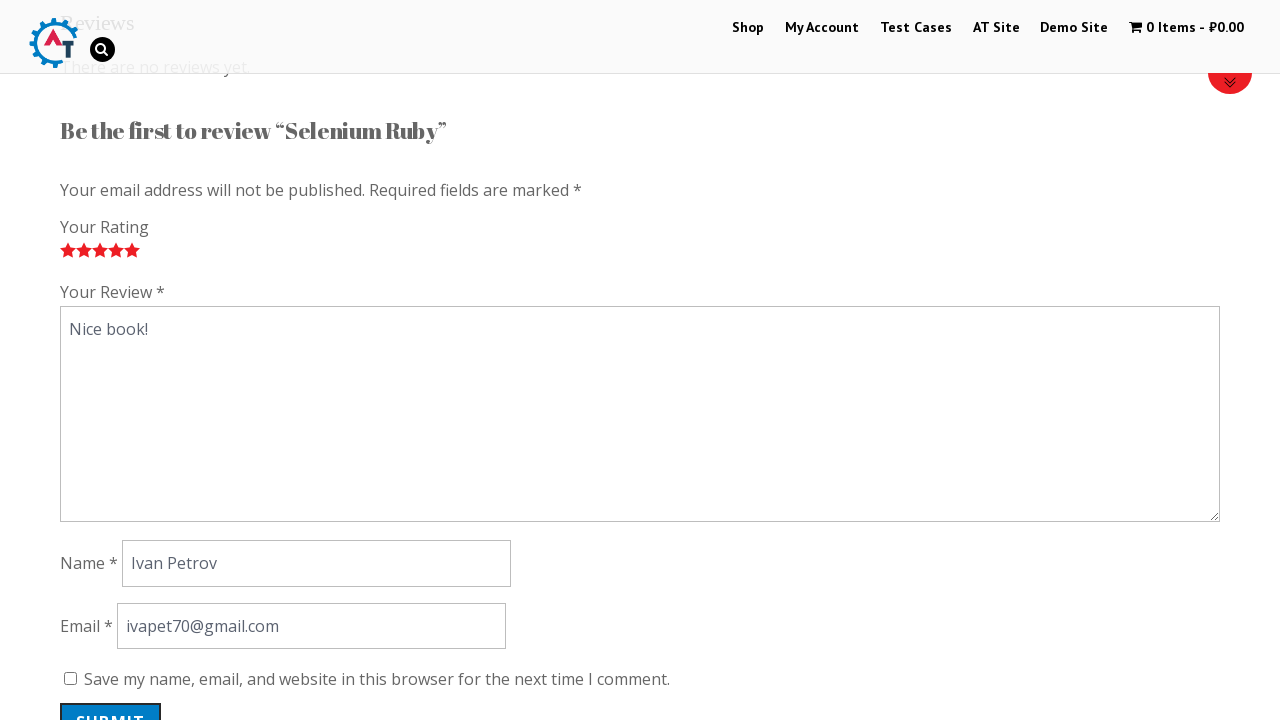

Clicked submit button to post the book review at (111, 700) on #submit
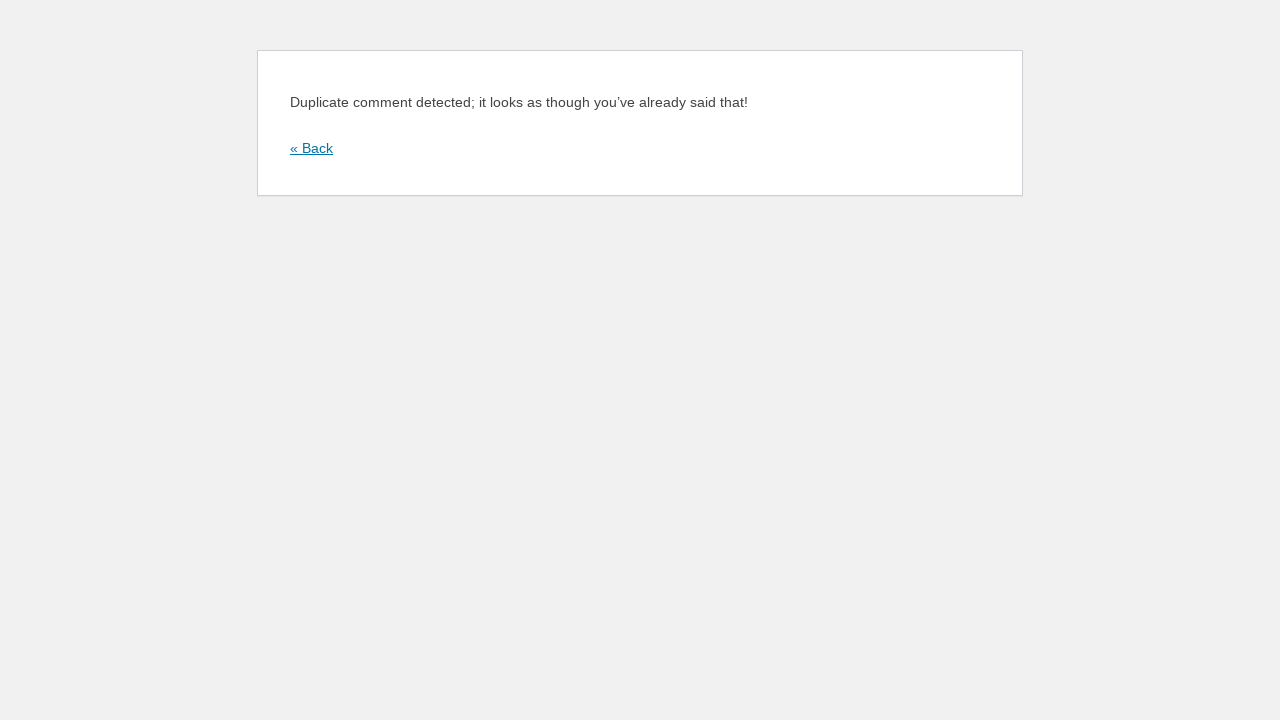

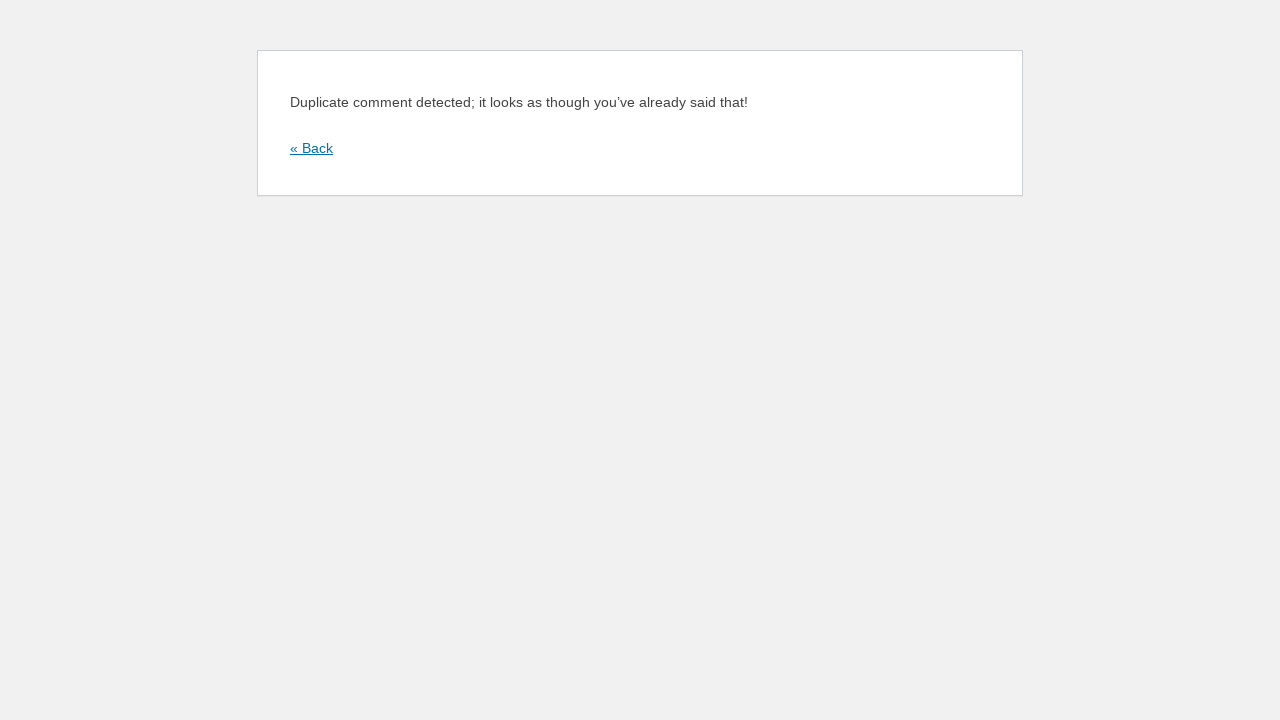